Tests scrolling to a specific element by finding a link and scrolling it into view, then scrolling to bottom and back up

Starting URL: https://www.w3schools.com/jsref/met_win_scrollto.asp

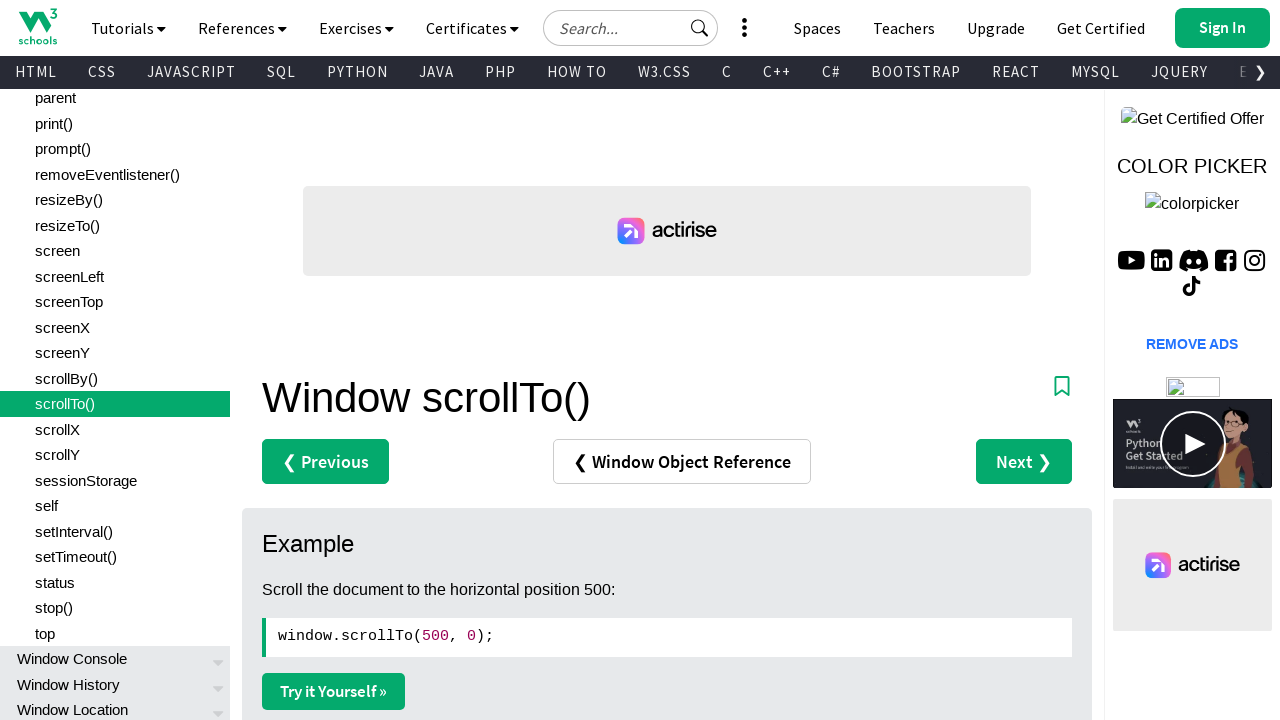

Waited for scrollTo() link element to load
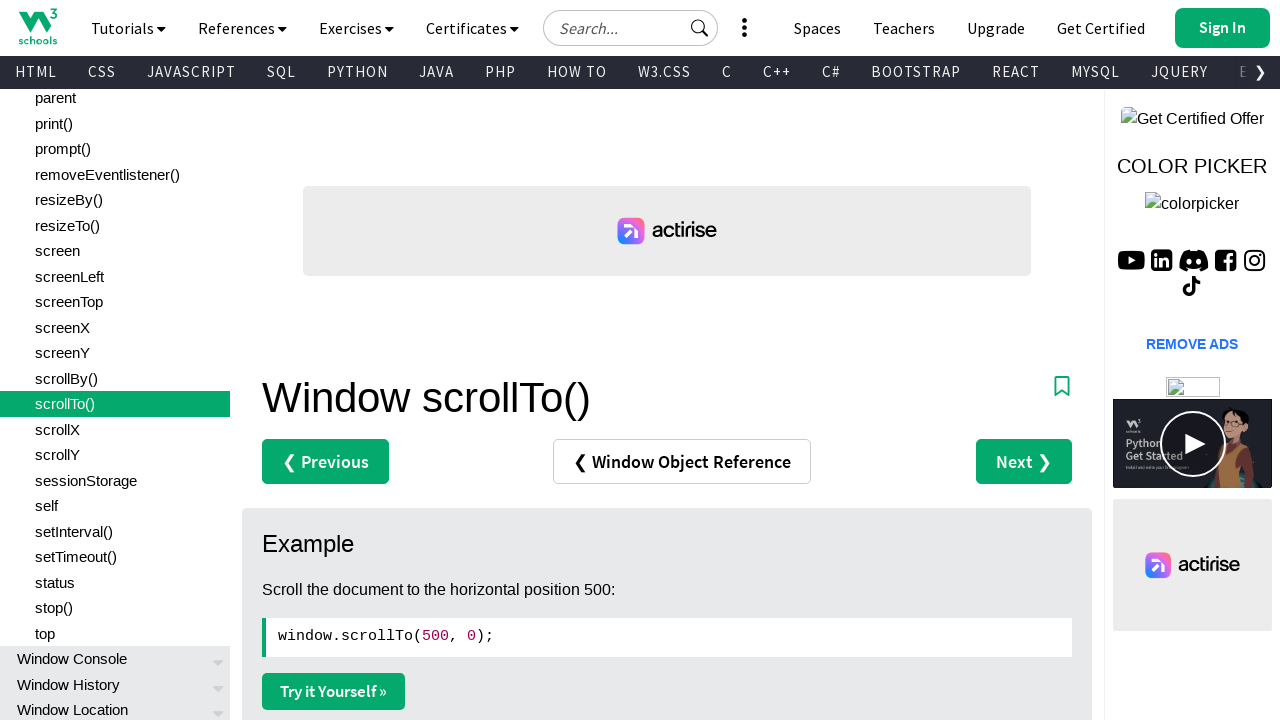

Located the scrollTo() link element
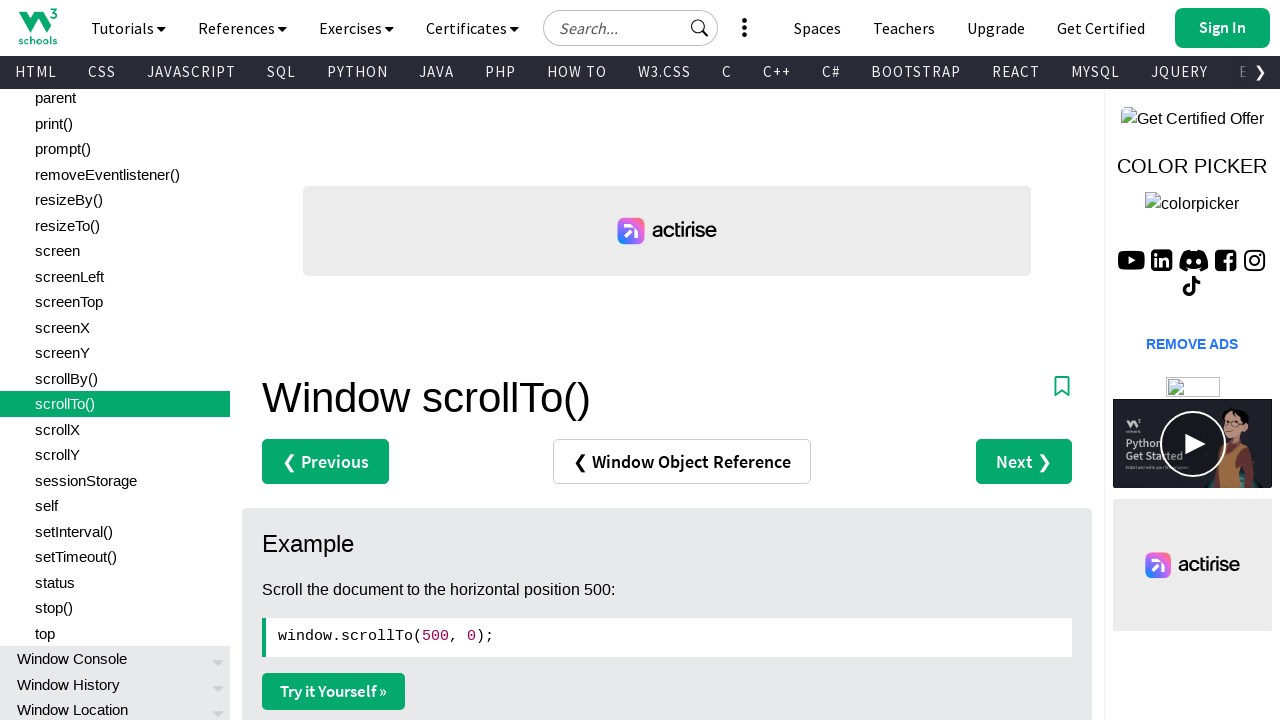

Scrolled the scrollTo() element into view
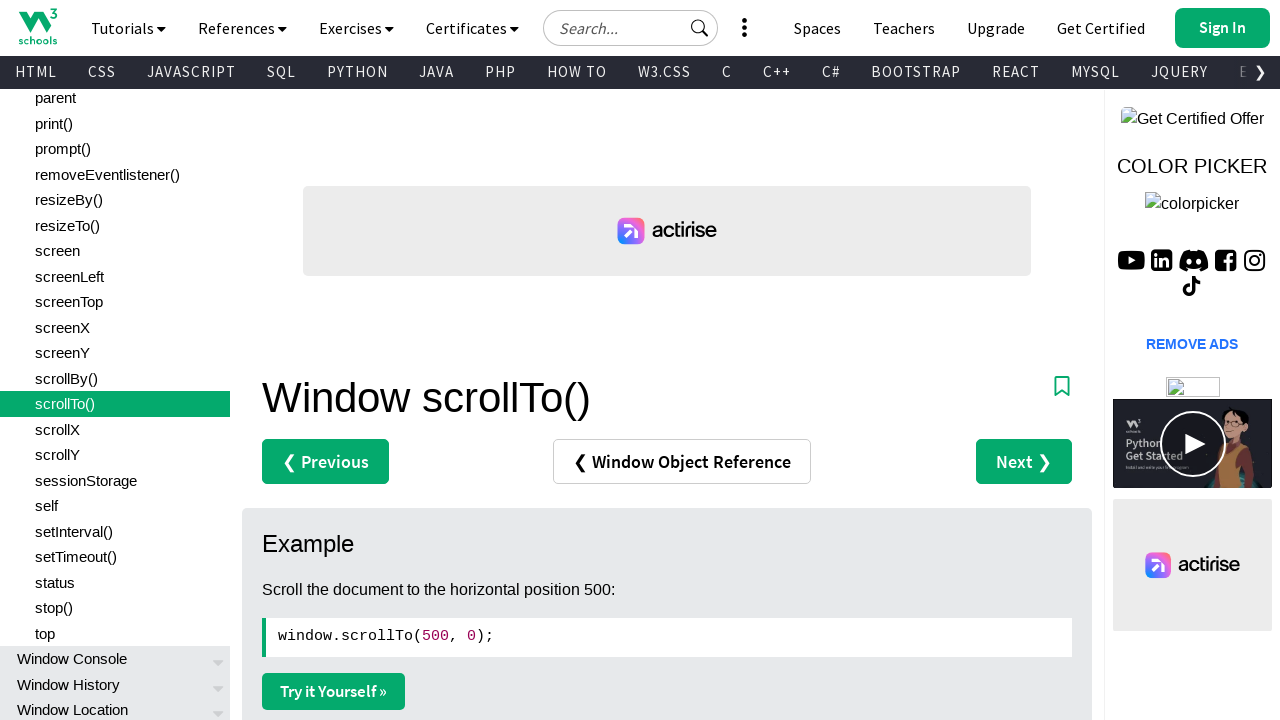

Scrolled to the bottom of the page
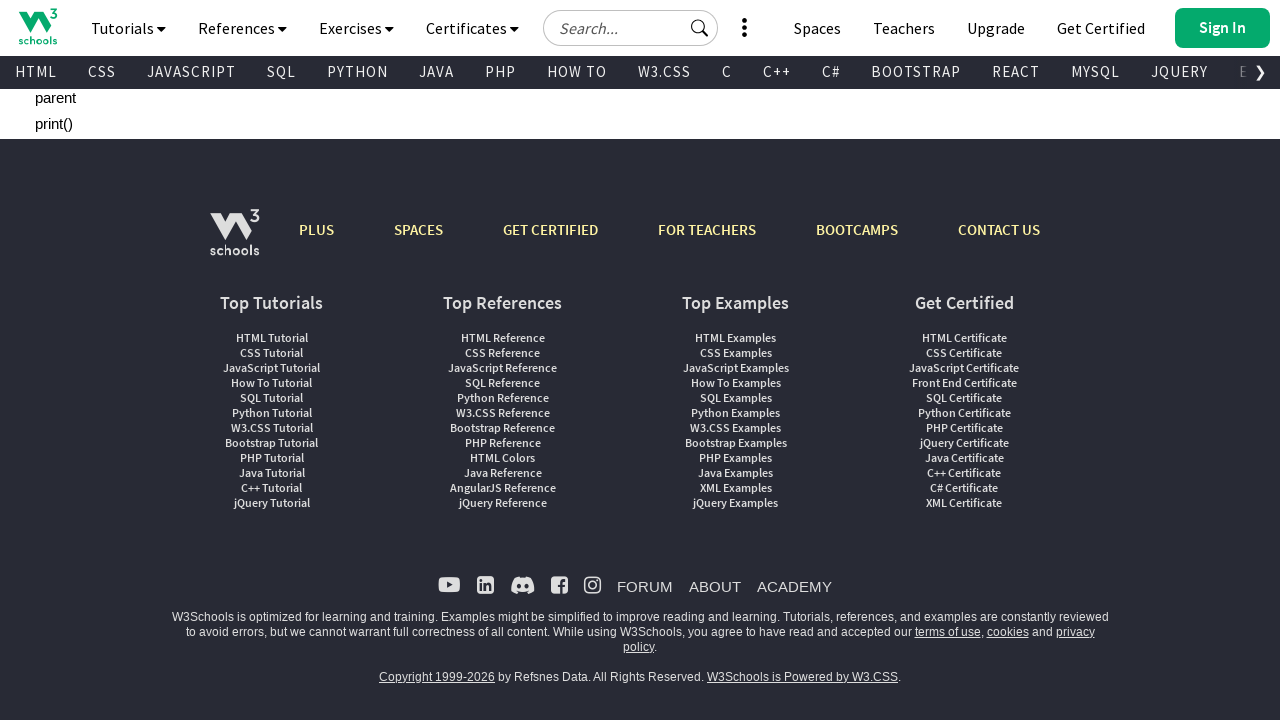

Waited 500ms at bottom of page
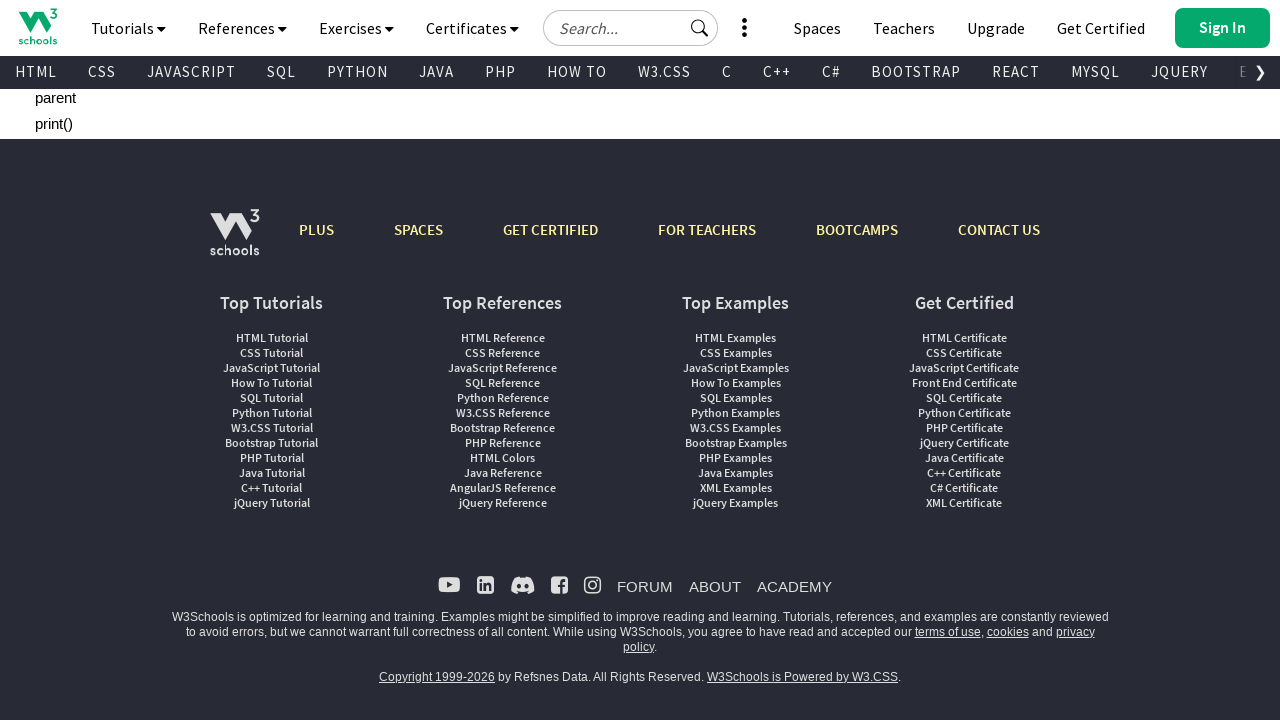

Scrolled up 450 pixels
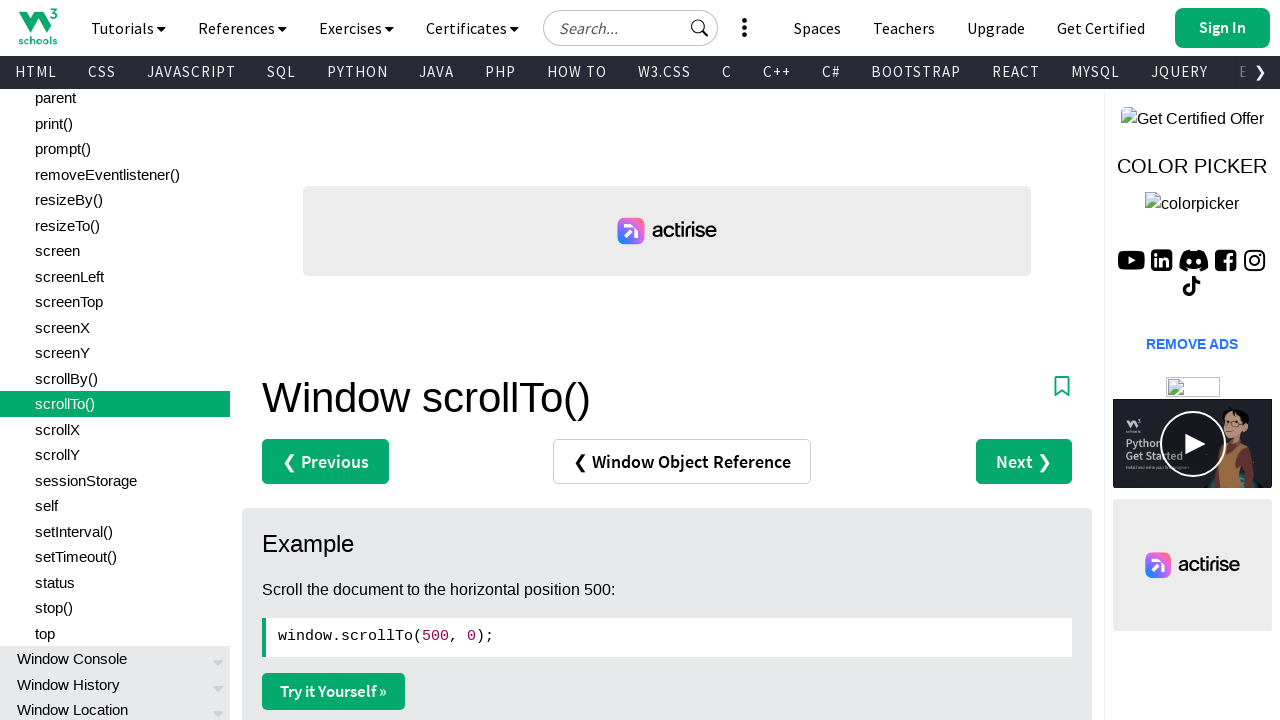

Waited 1000ms to observe final scroll position
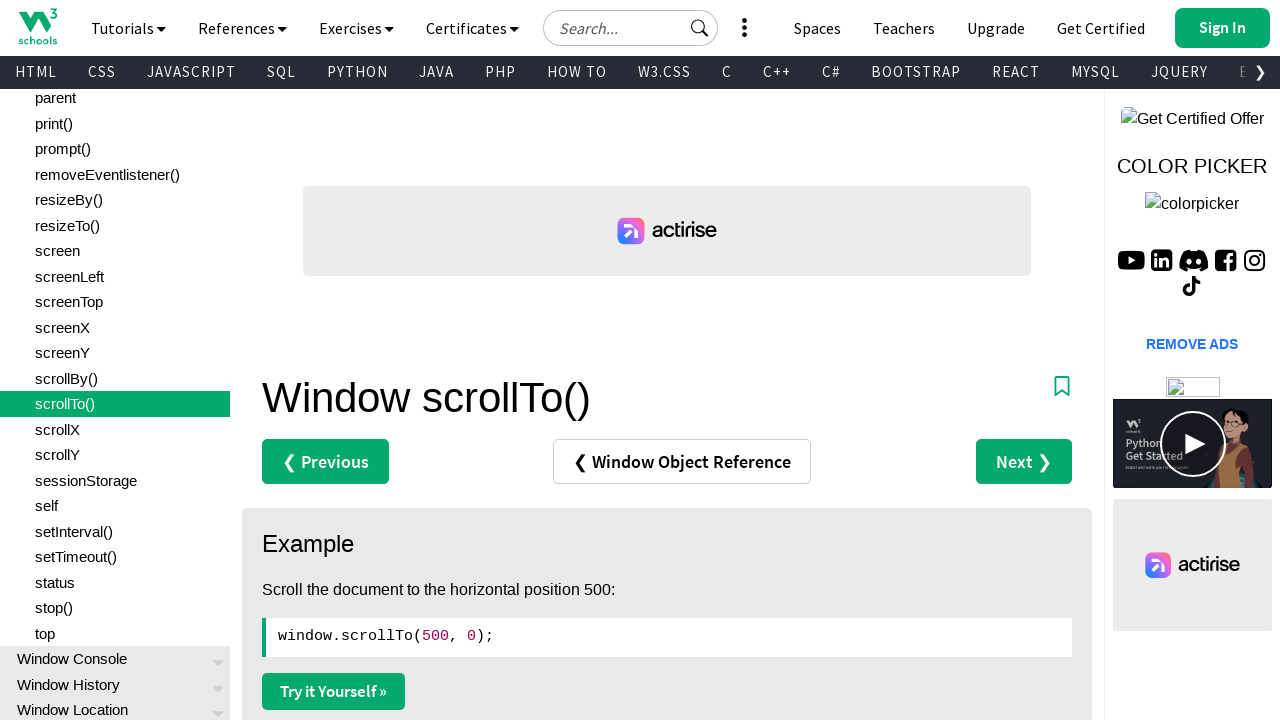

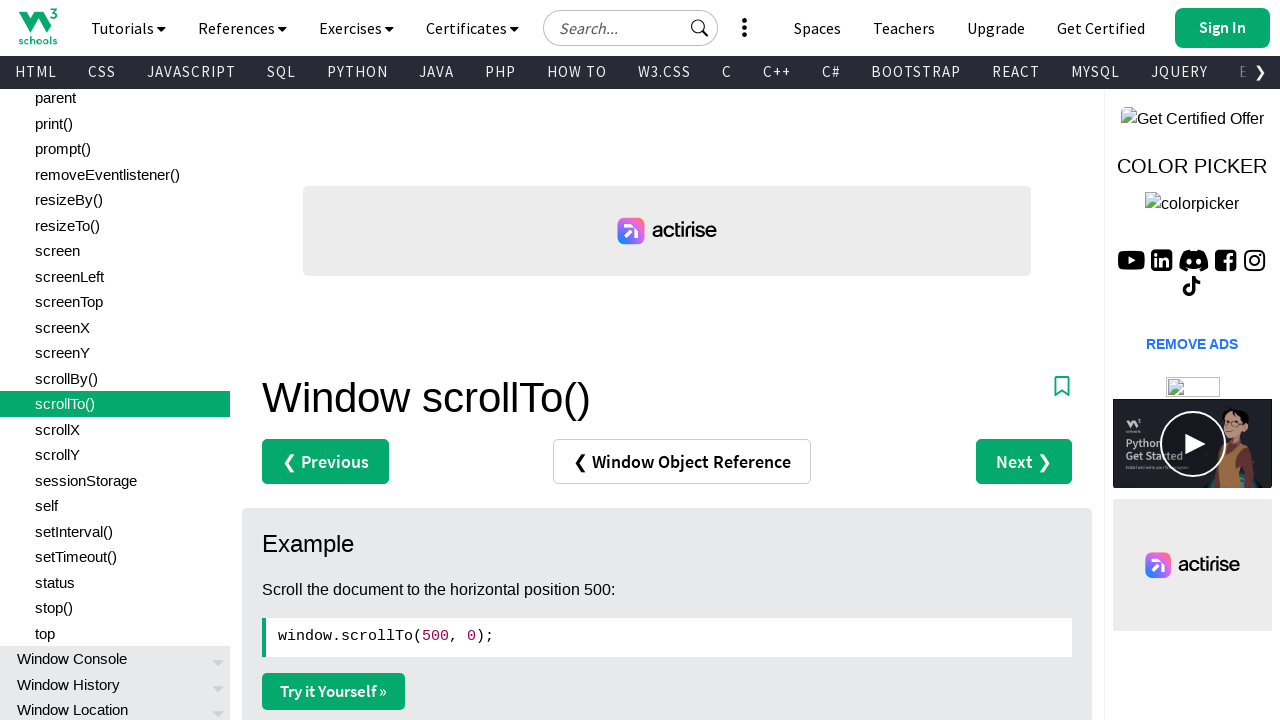